Navigates to a popup testing page on an automation testing website

Starting URL: https://www.automationtesting.co.uk/popups.html

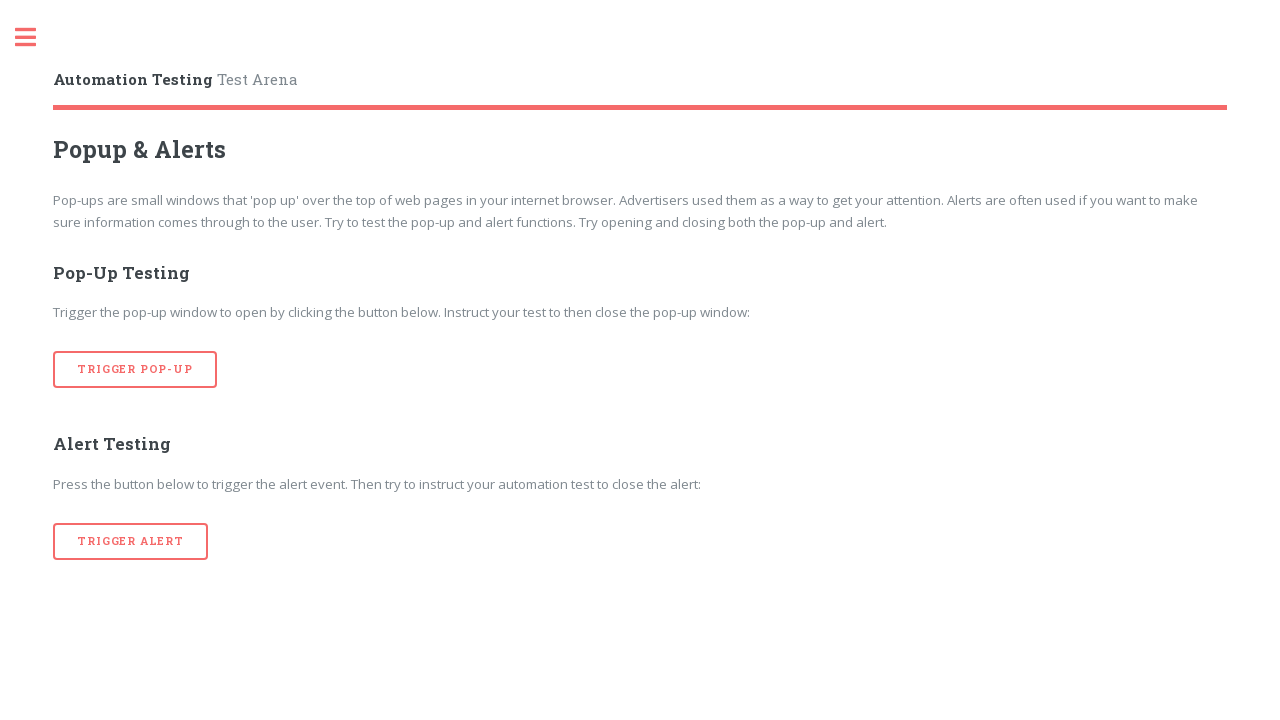

Navigated to popup testing page on automation testing website
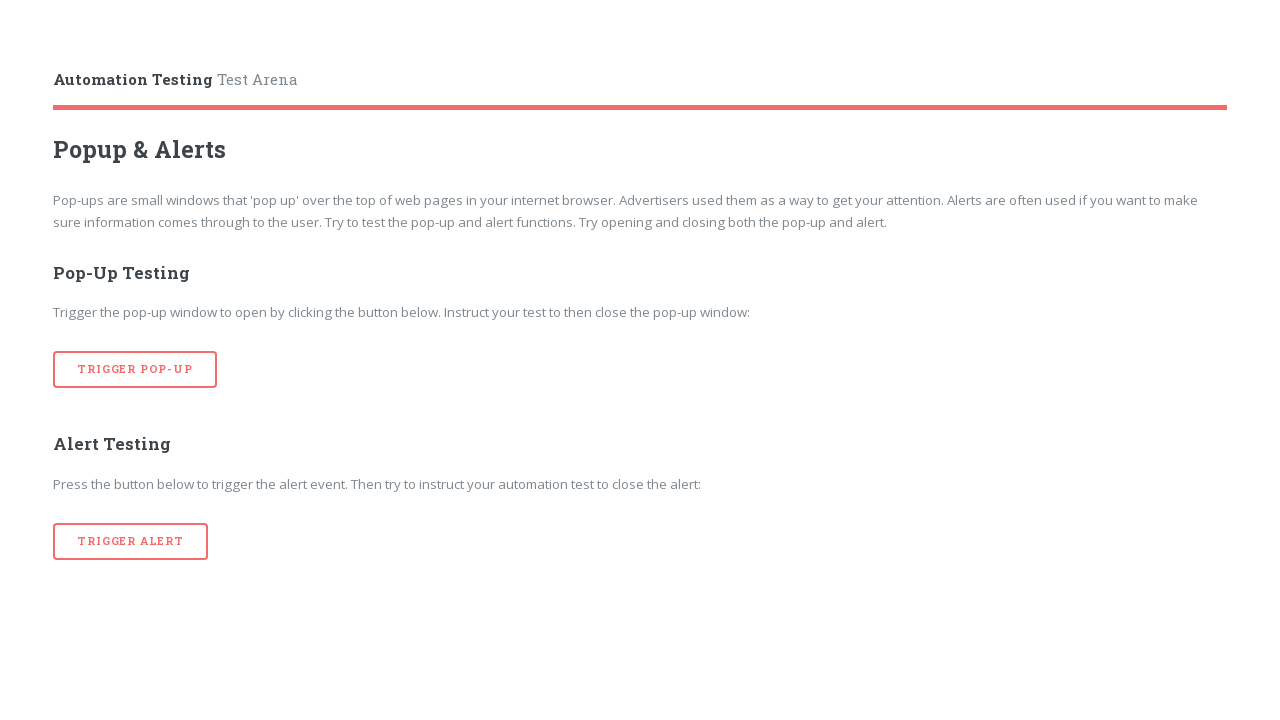

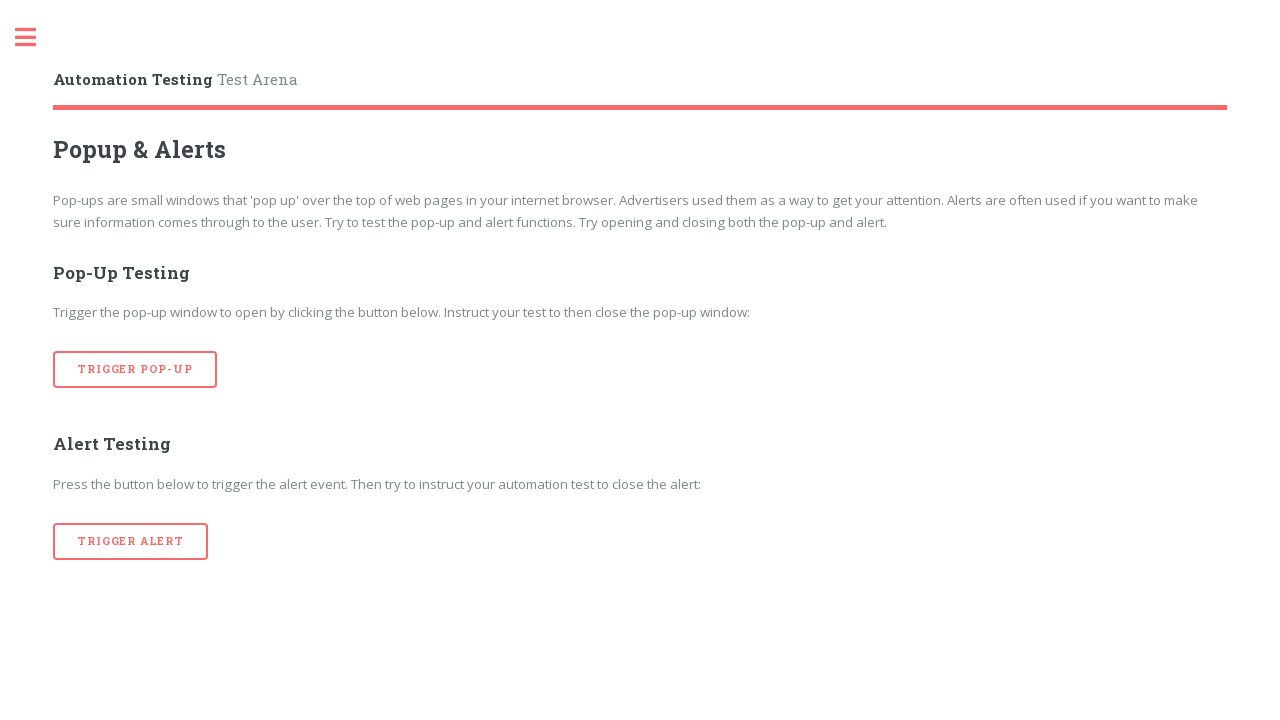